Tests drag and drop functionality within an iframe by dragging an element from source to target location

Starting URL: https://jqueryui.com/droppable/

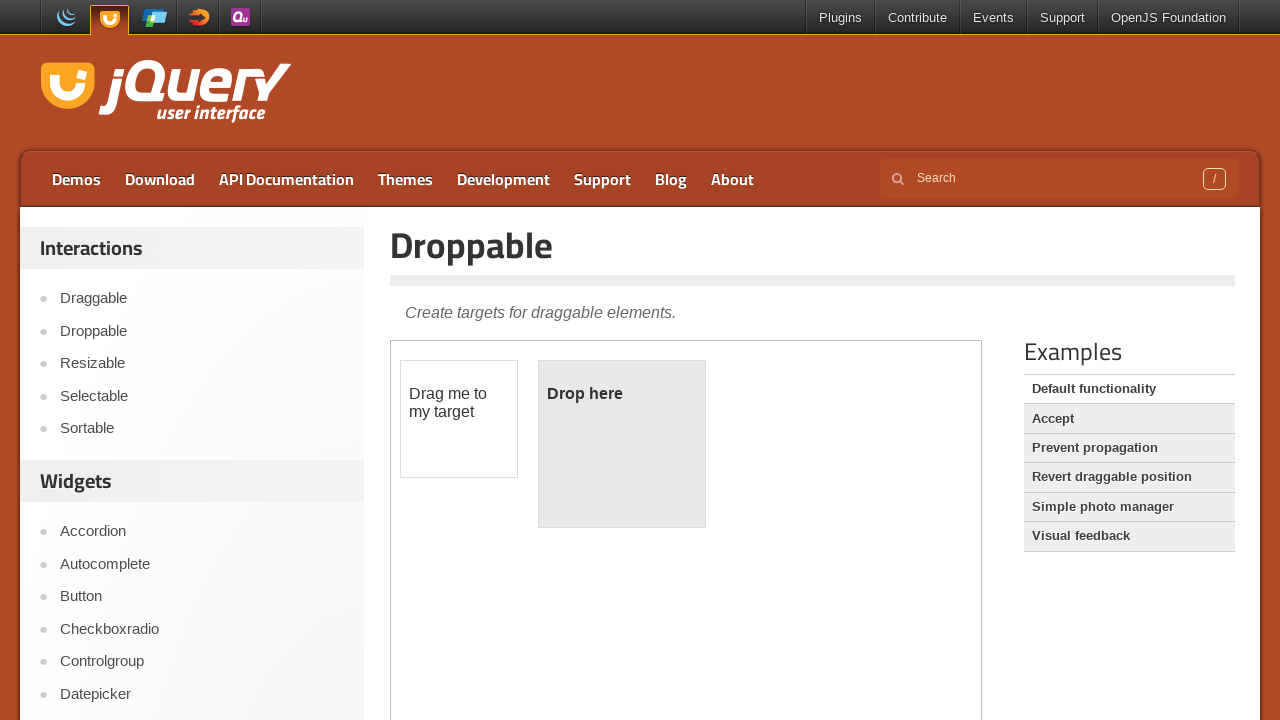

Located iframe with demo-frame class containing drag and drop demo
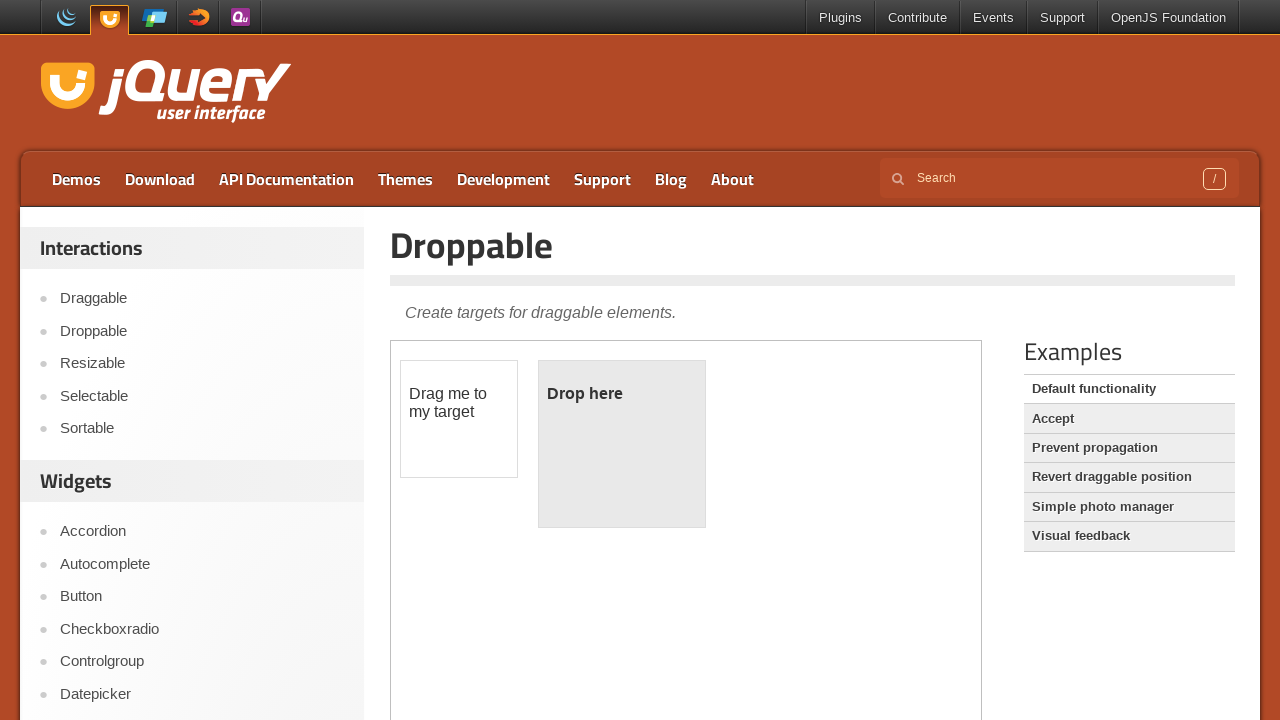

Retrieved draggable element text: '
	Drag me to my target
'
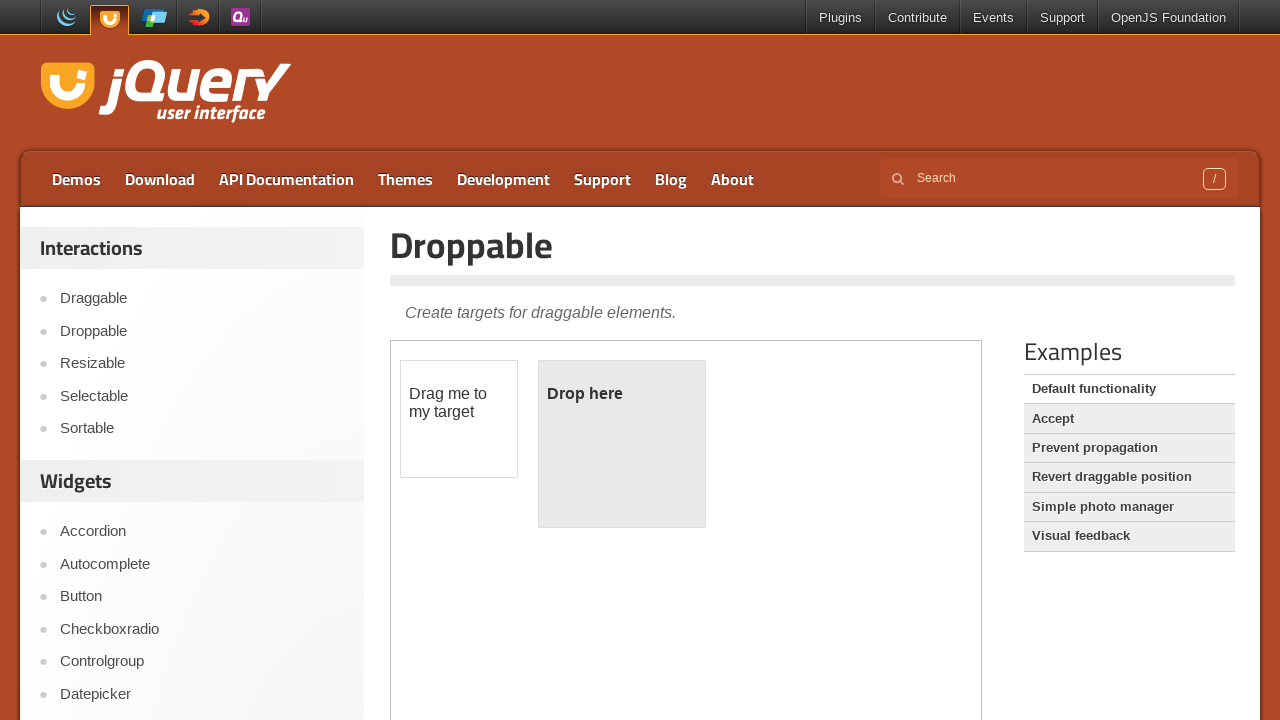

Dragged element from source (#draggable) to target (#droppable) location at (622, 444)
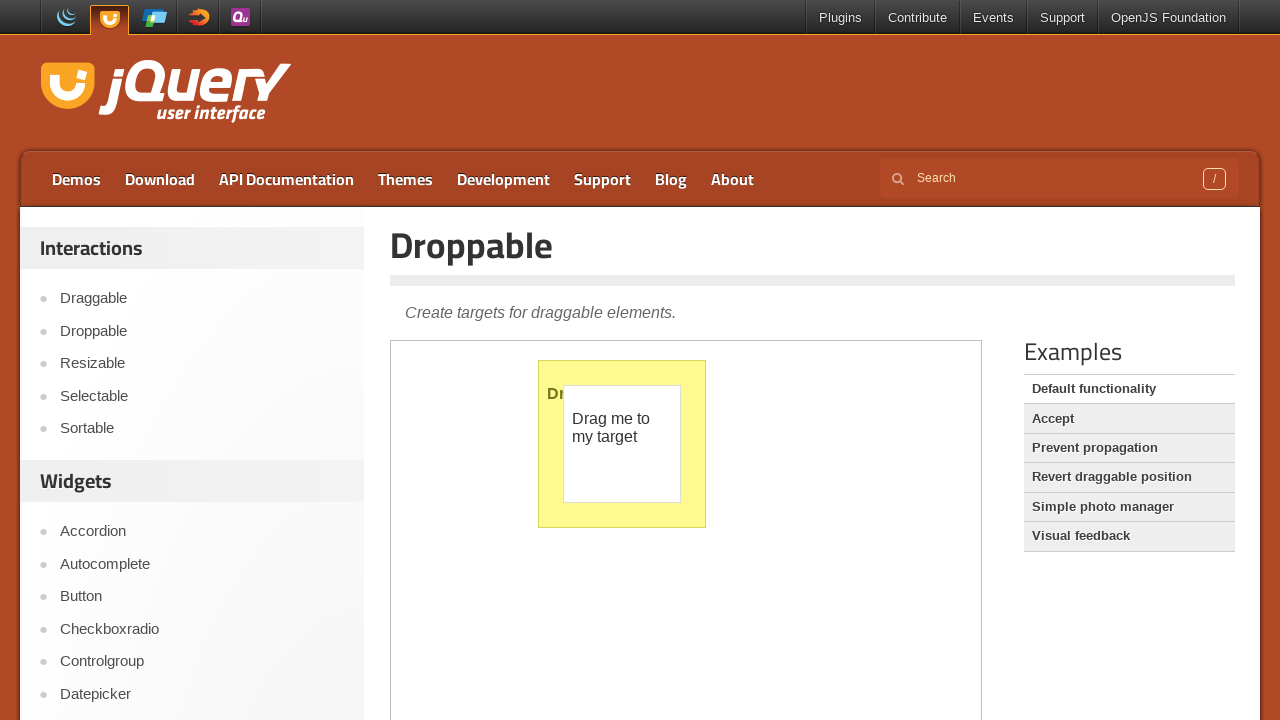

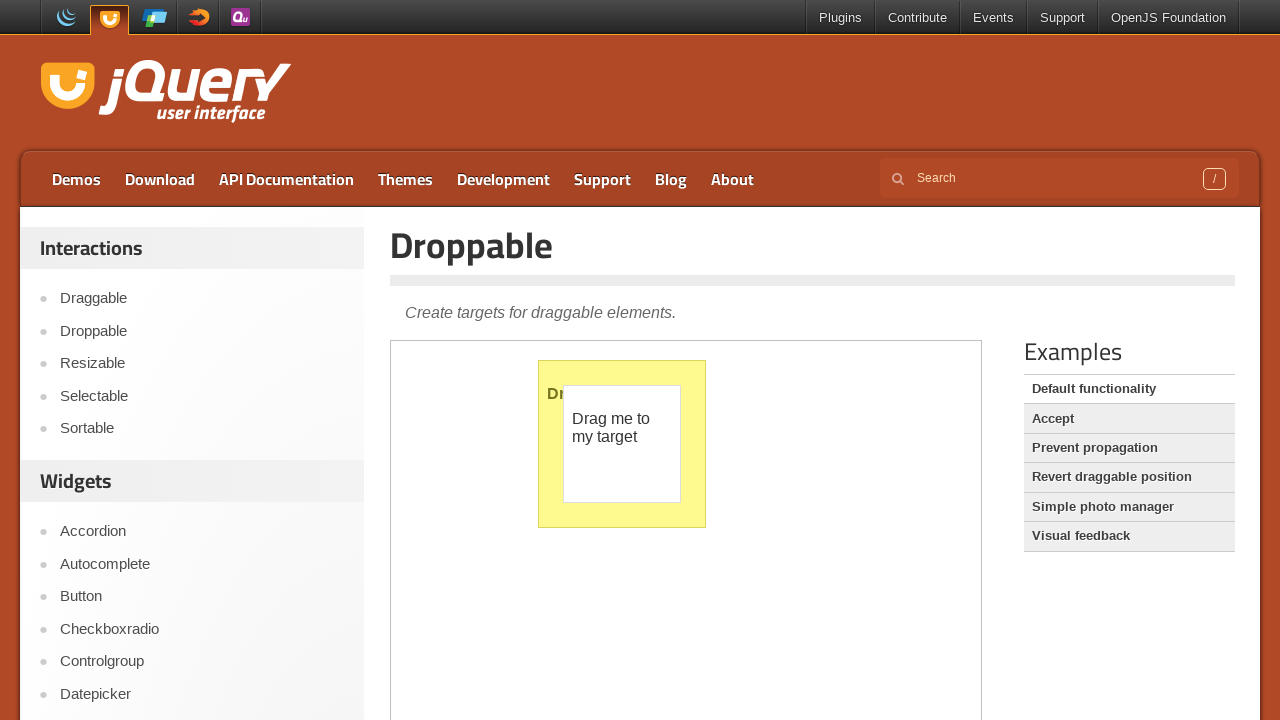